Tests executing JavaScript to modify a readonly date input field on the 12306 train booking website by removing the readonly attribute and setting a new date value

Starting URL: https://www.12306.cn/index/

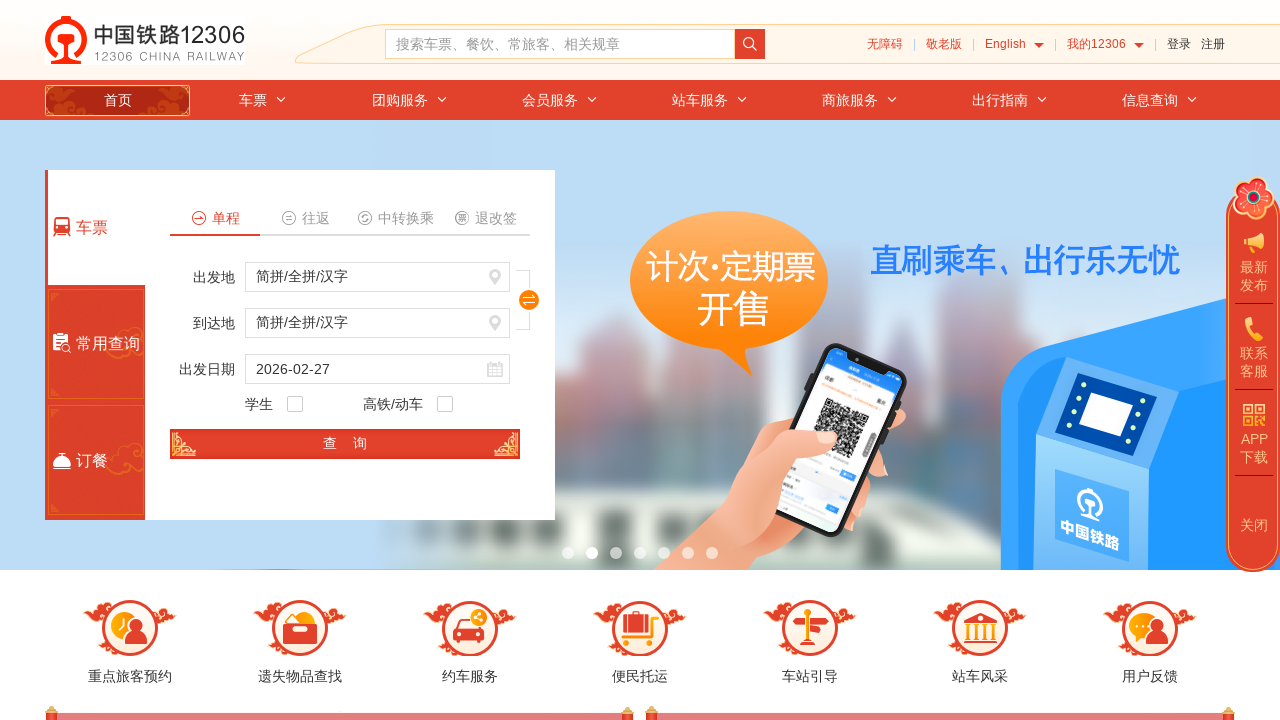

Removed readonly attribute from train date input field using JavaScript
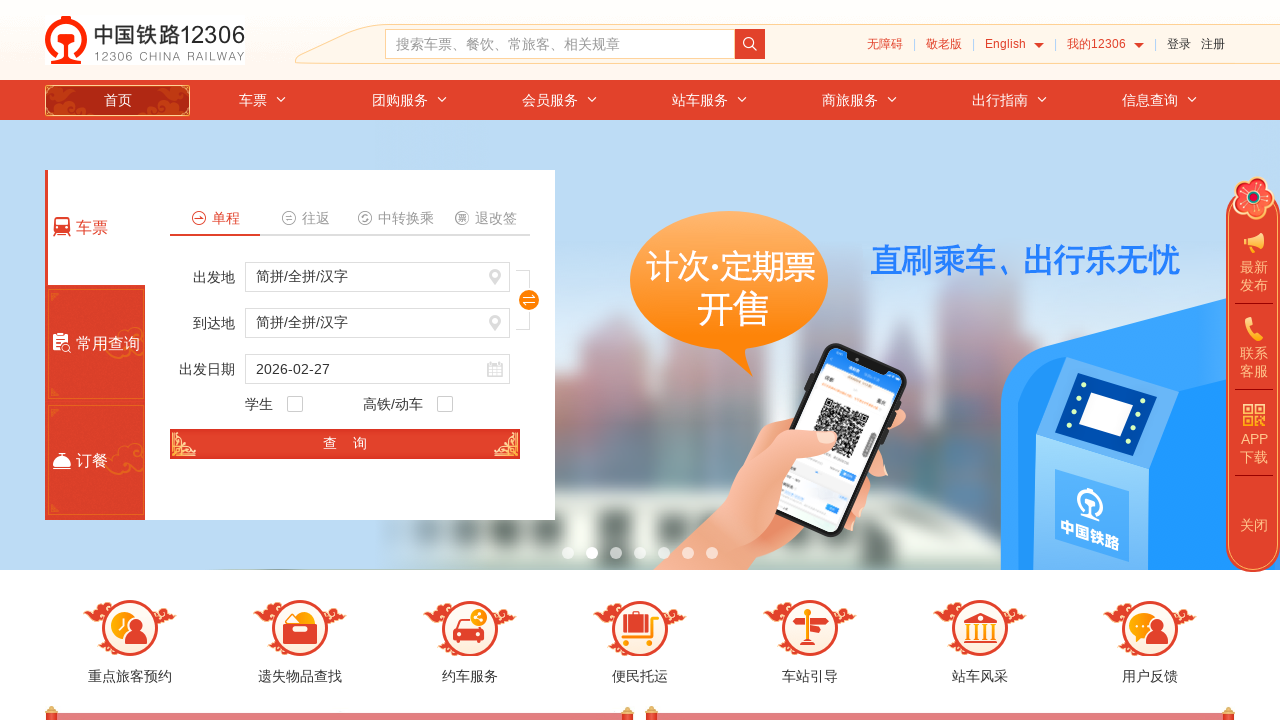

Set train date input field value to 2025-06-15 using JavaScript
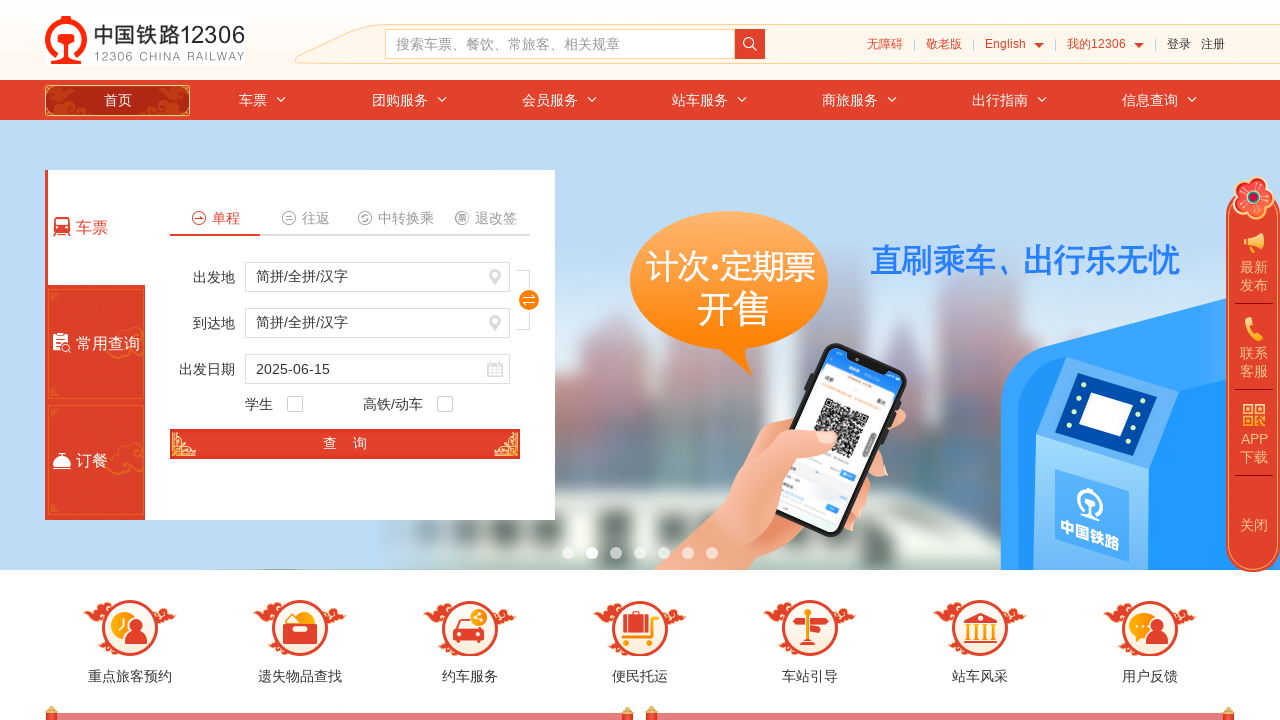

Verified that train date input field value equals 2025-06-15
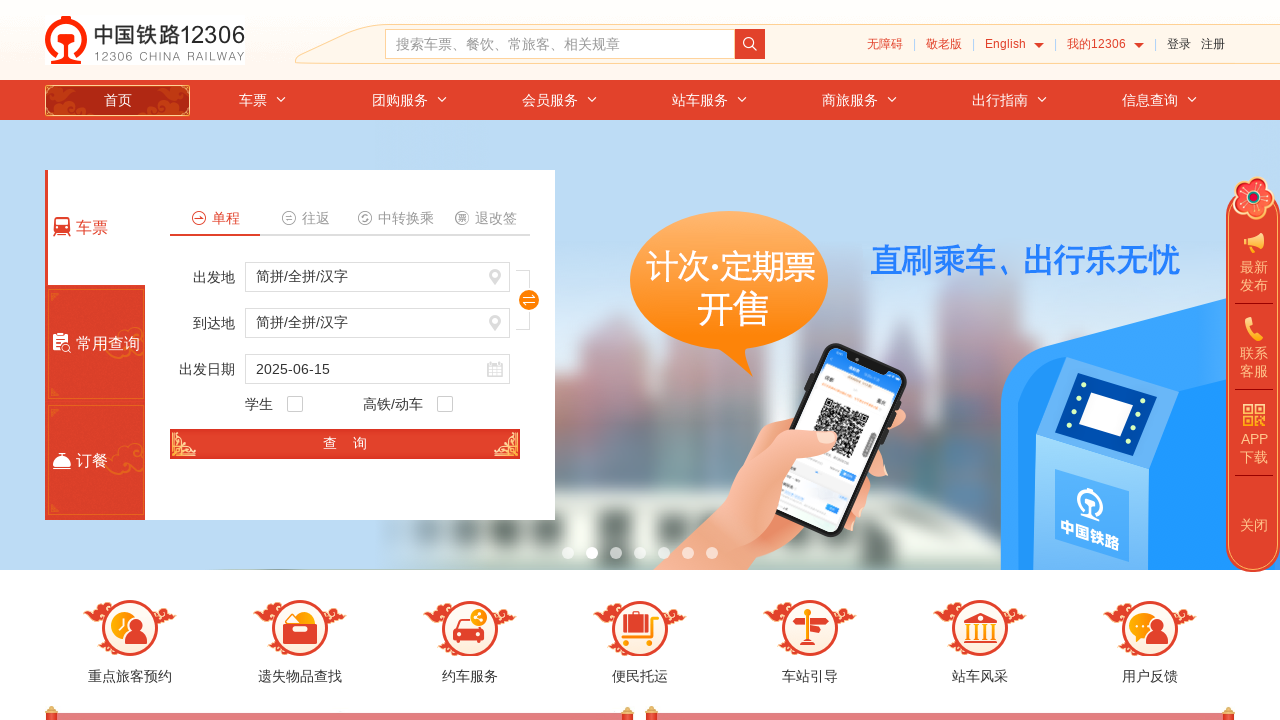

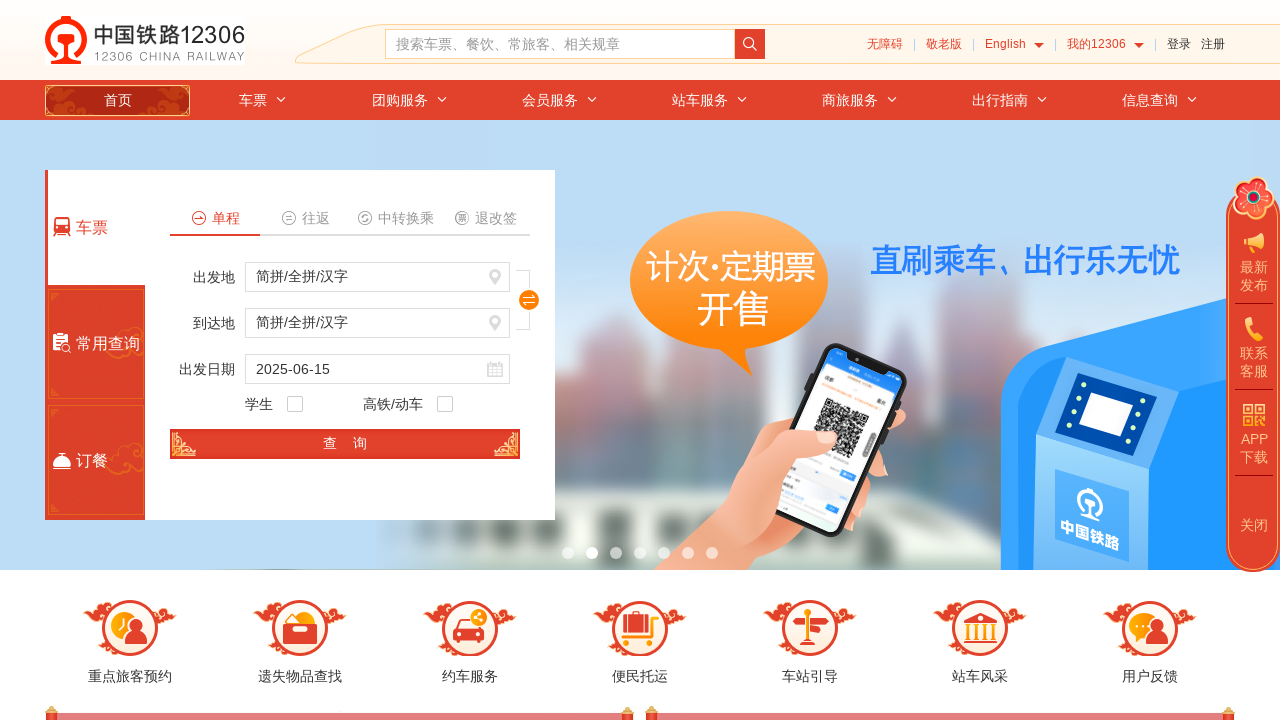